Tests a slow calculator web application by setting a delay value, performing an addition operation (7+8), and verifying the result equals 15

Starting URL: https://bonigarcia.dev/selenium-webdriver-java/slow-calculator.html

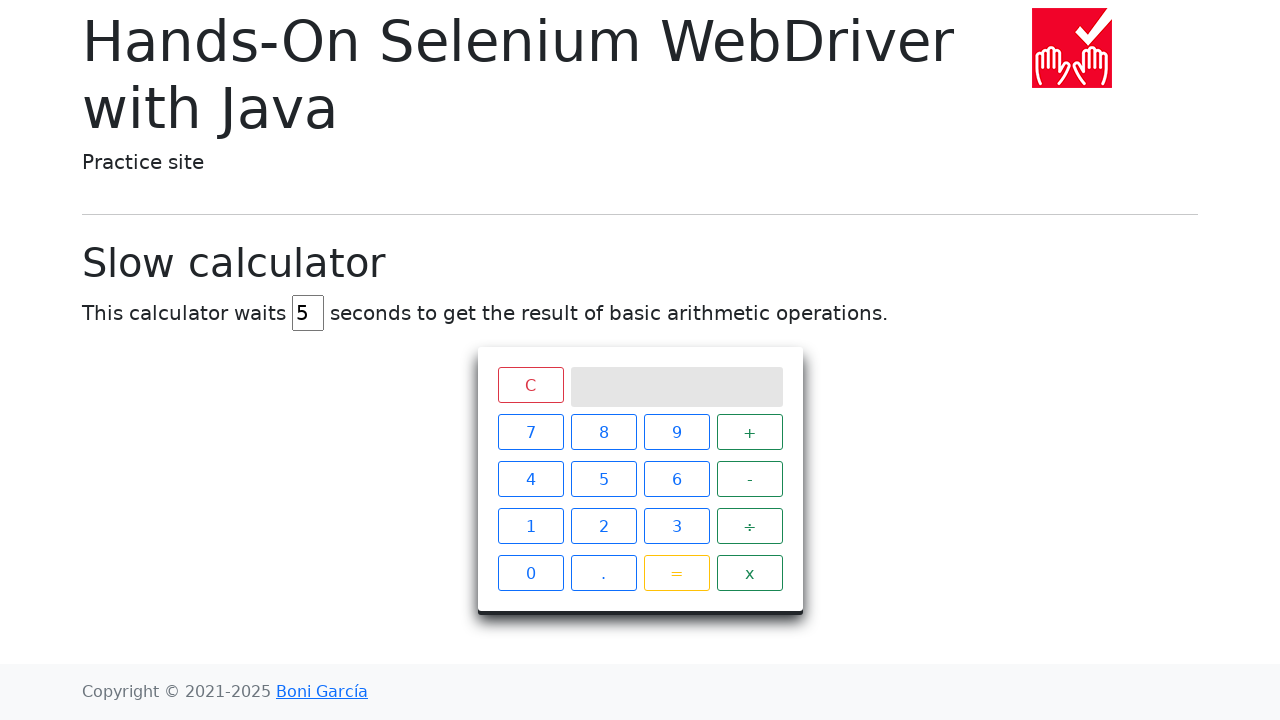

Navigated to slow calculator application
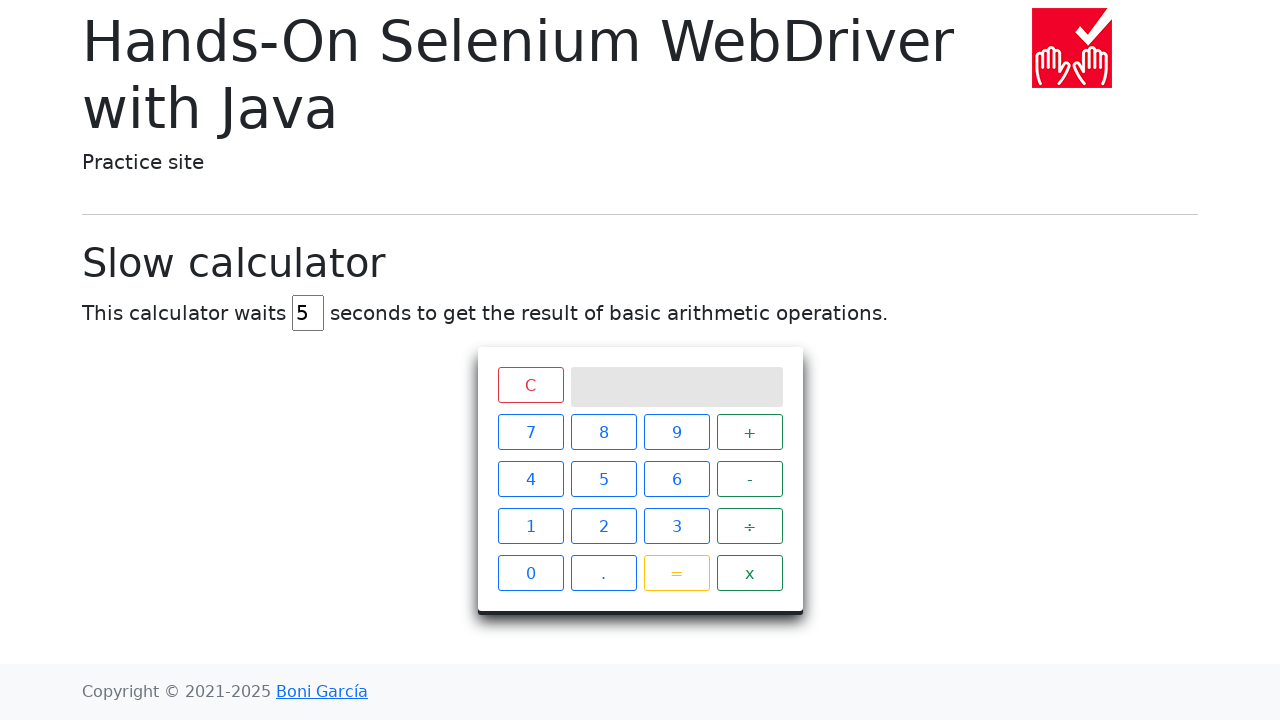

Cleared the delay input field on #delay
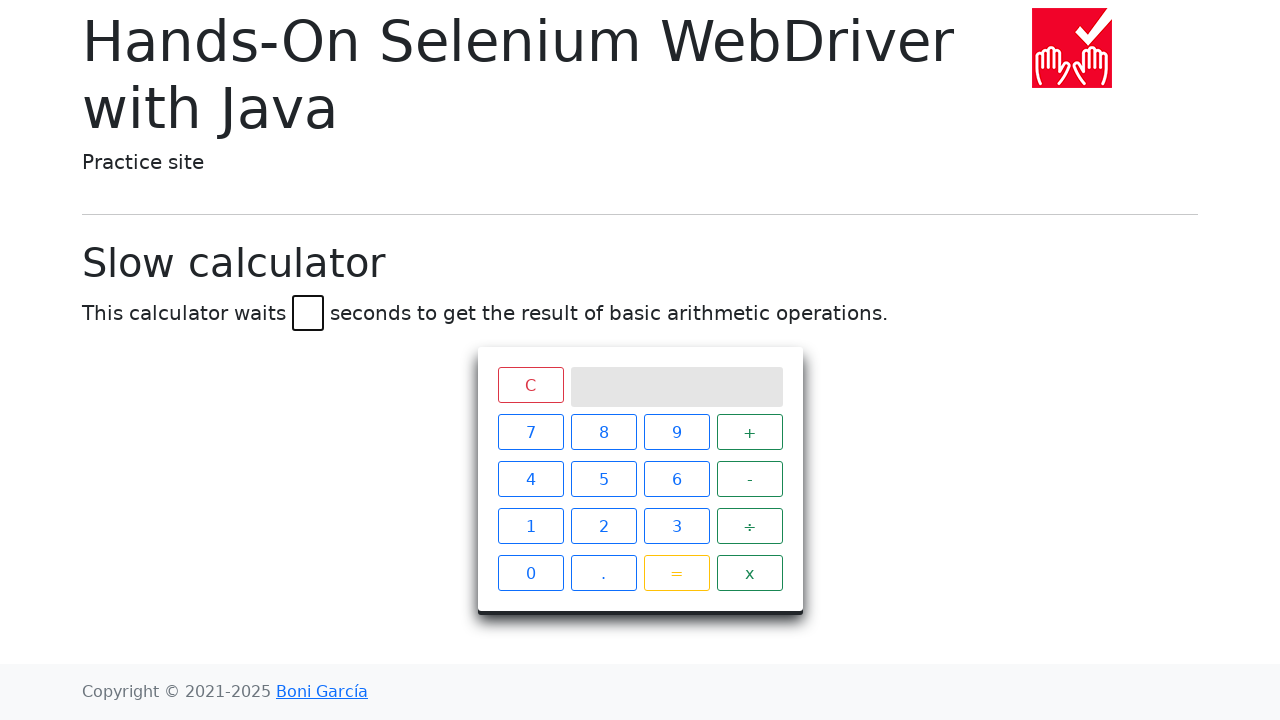

Set delay value to 45 seconds on #delay
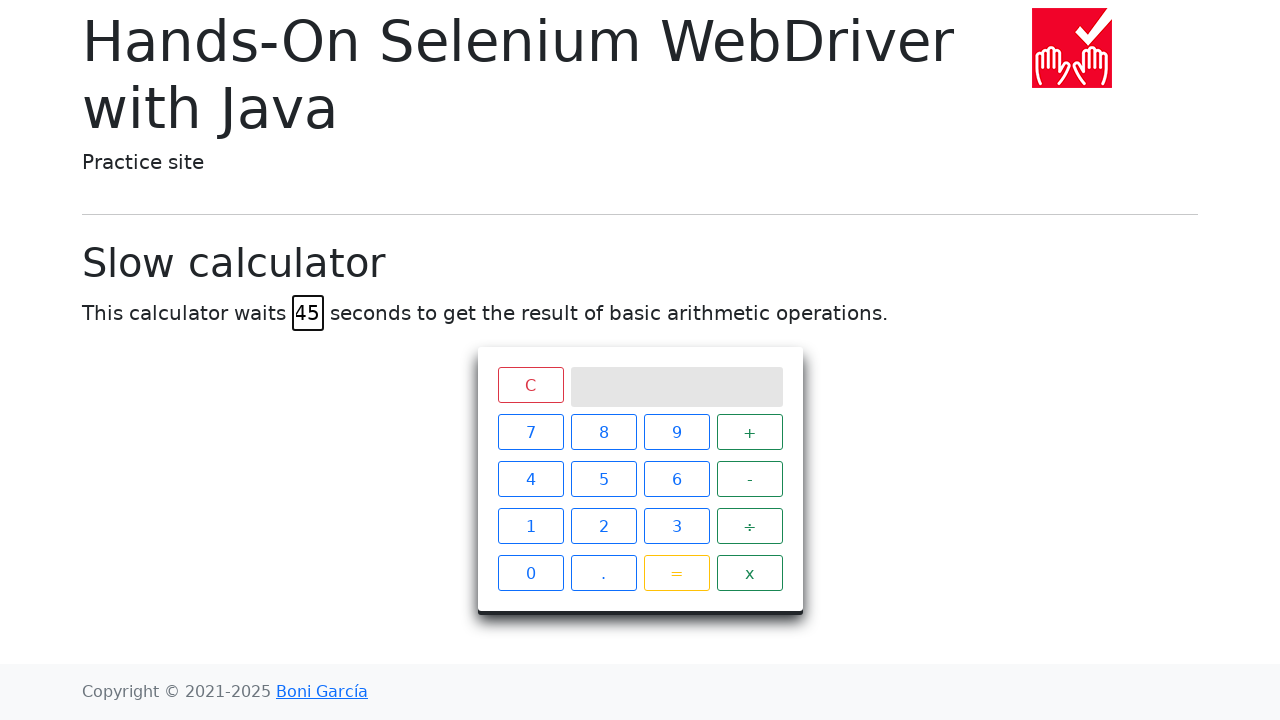

Clicked number 7 at (530, 432) on xpath=//span[text()='7']
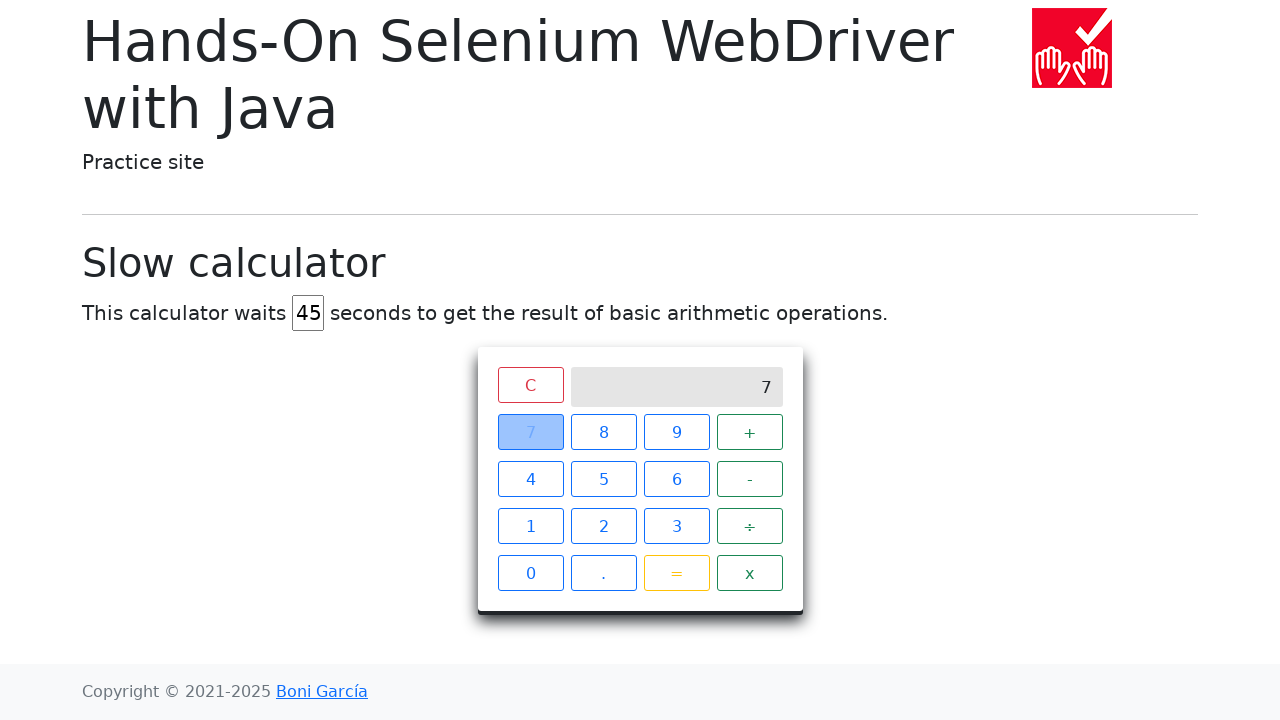

Clicked plus operator at (750, 432) on xpath=//span[text()='+']
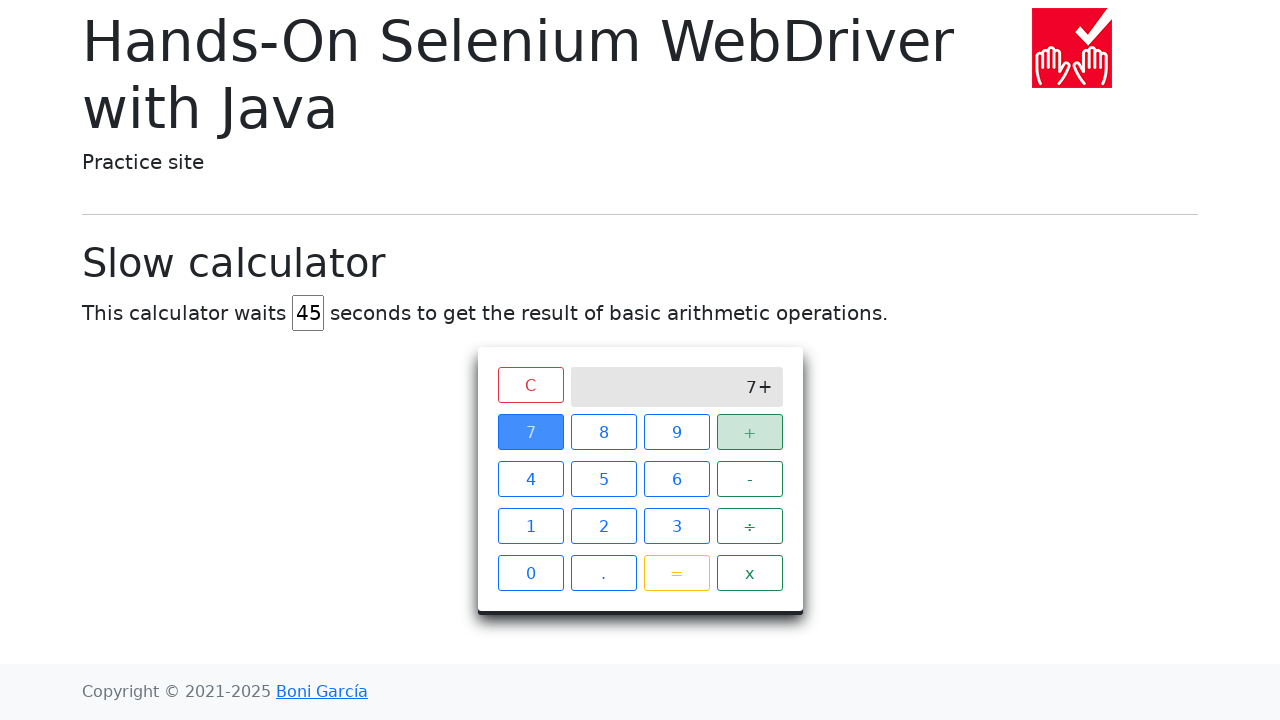

Clicked number 8 at (604, 432) on xpath=//span[text()='8']
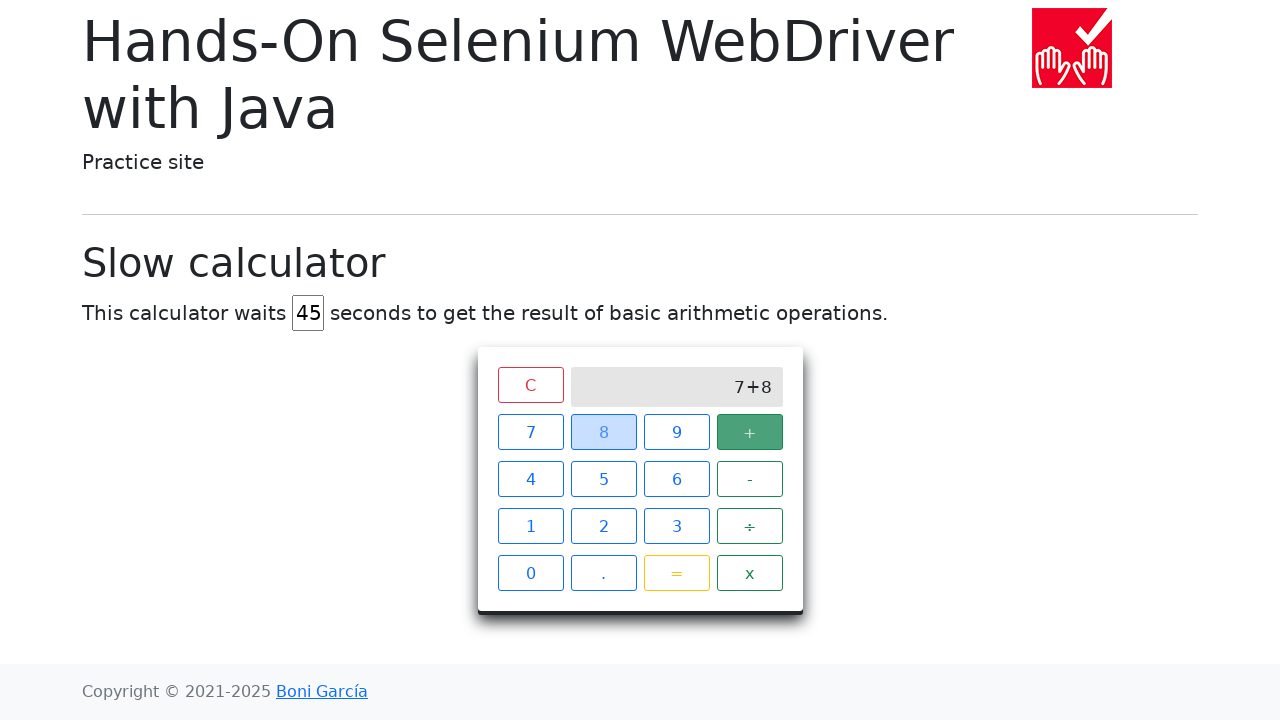

Clicked equals button to perform calculation at (676, 573) on xpath=//span[text()='=']
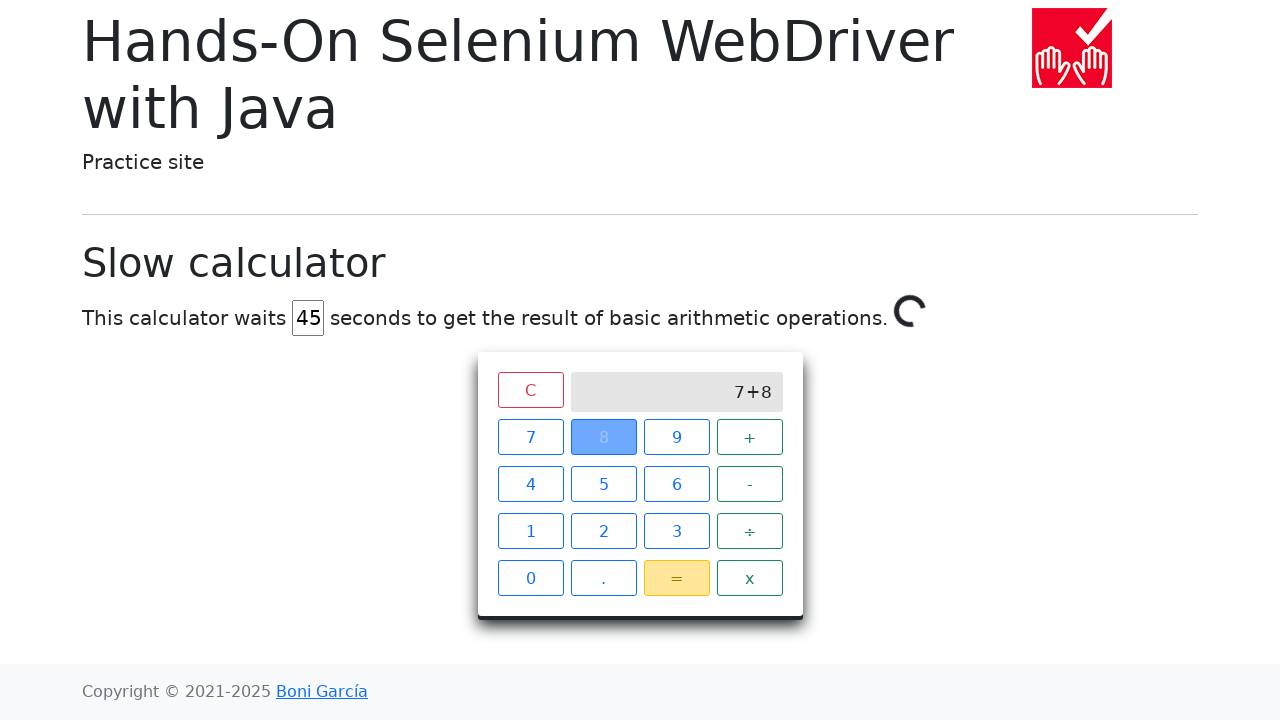

Calculation completed and result 15 appeared on screen
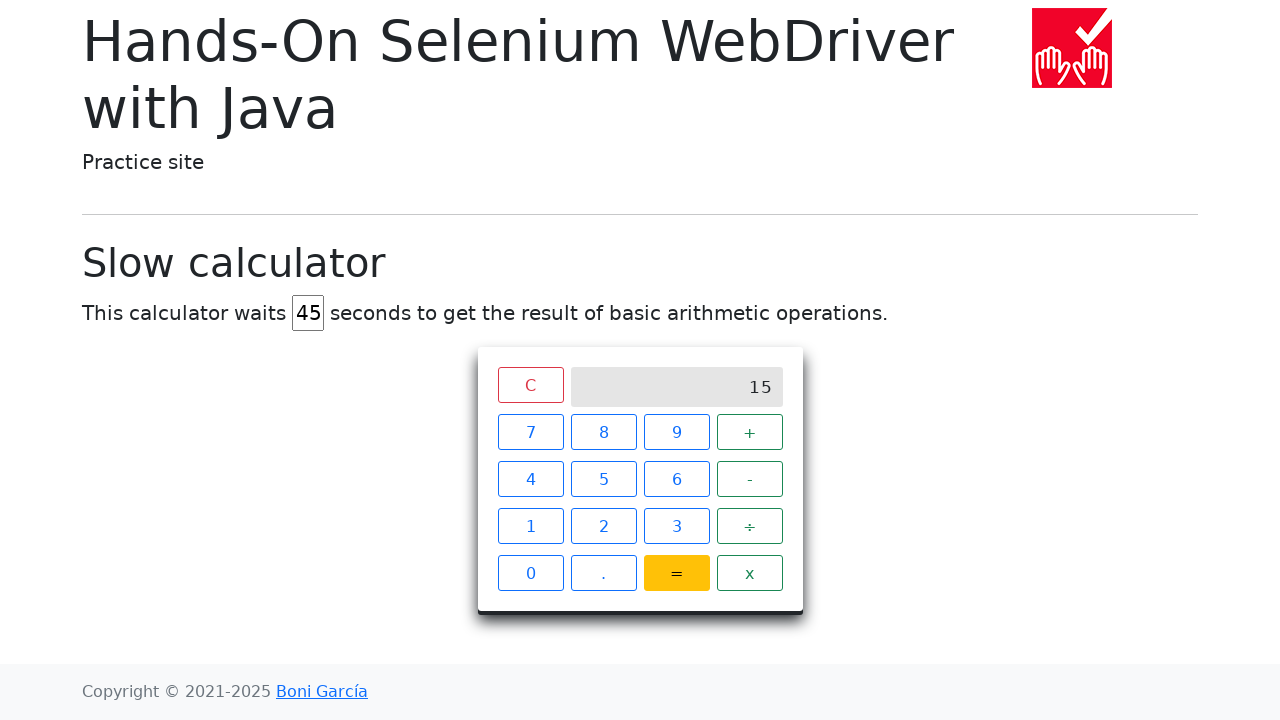

Retrieved result text content from calculator screen
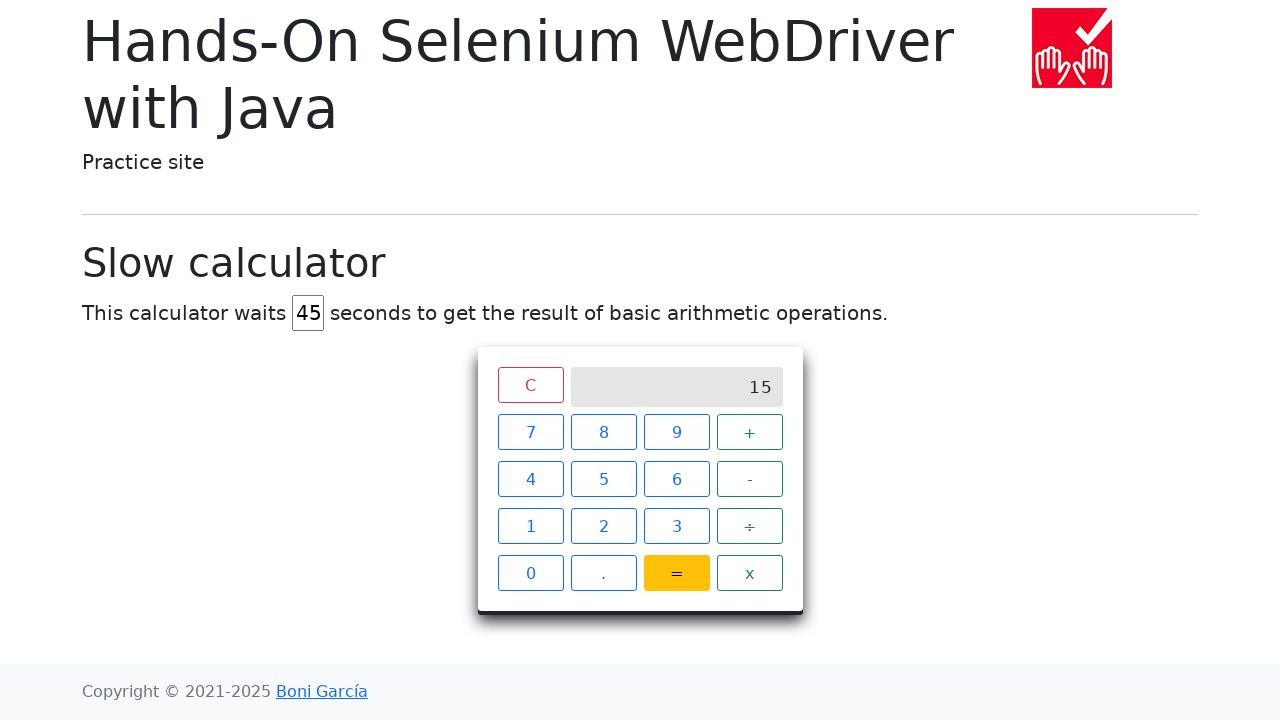

Verified that result equals 15 as expected
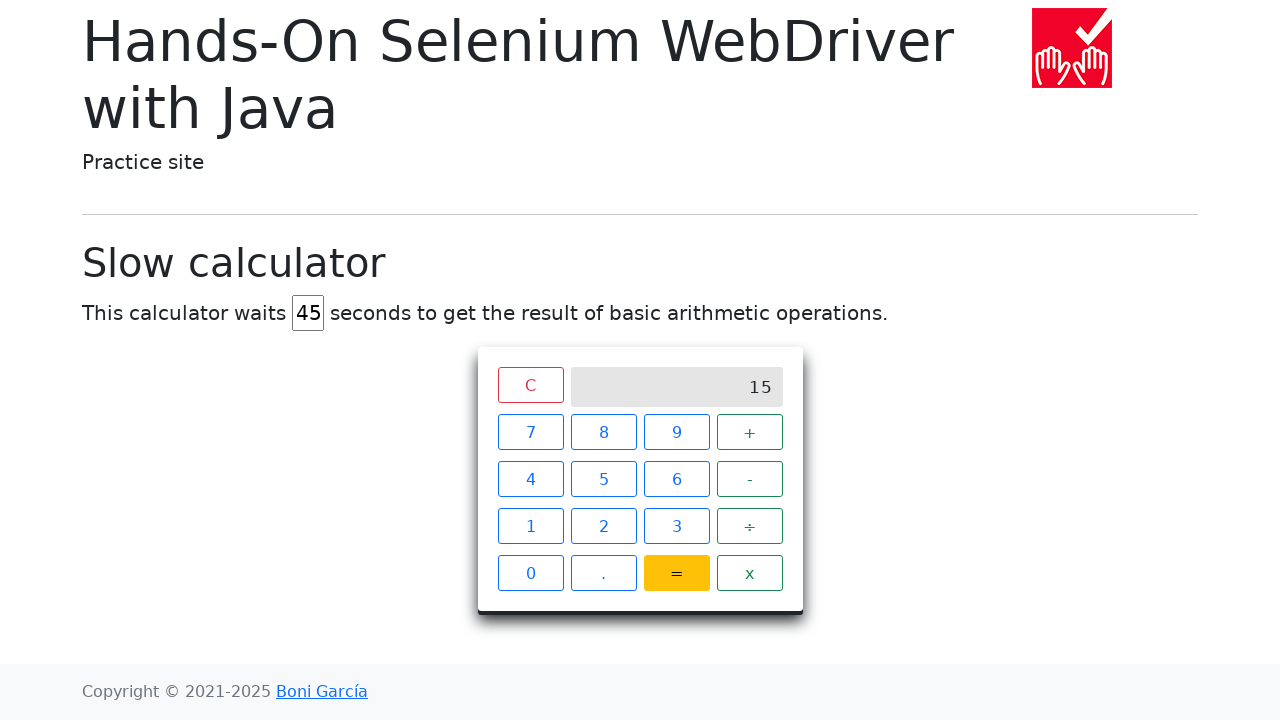

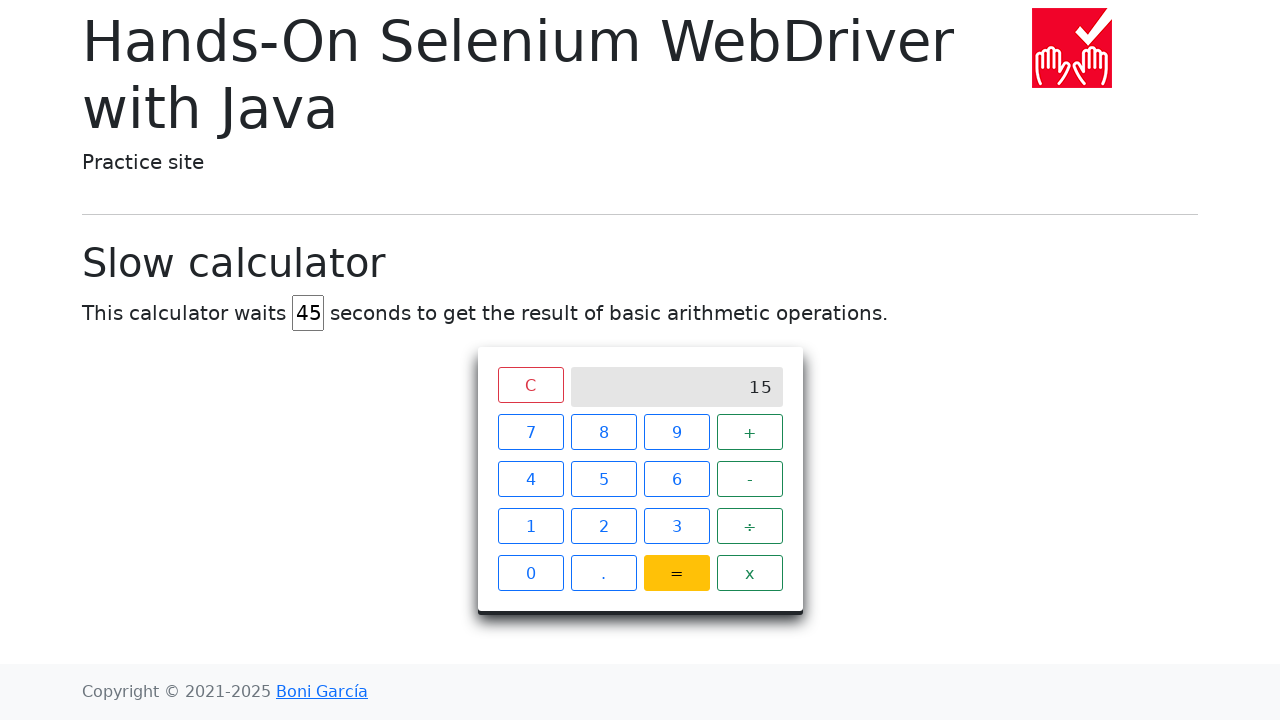